Locates and verifies that the bottommost "Get Started" button exists at the bottom of the ShootProof homepage

Starting URL: https://www.shootproof.com/

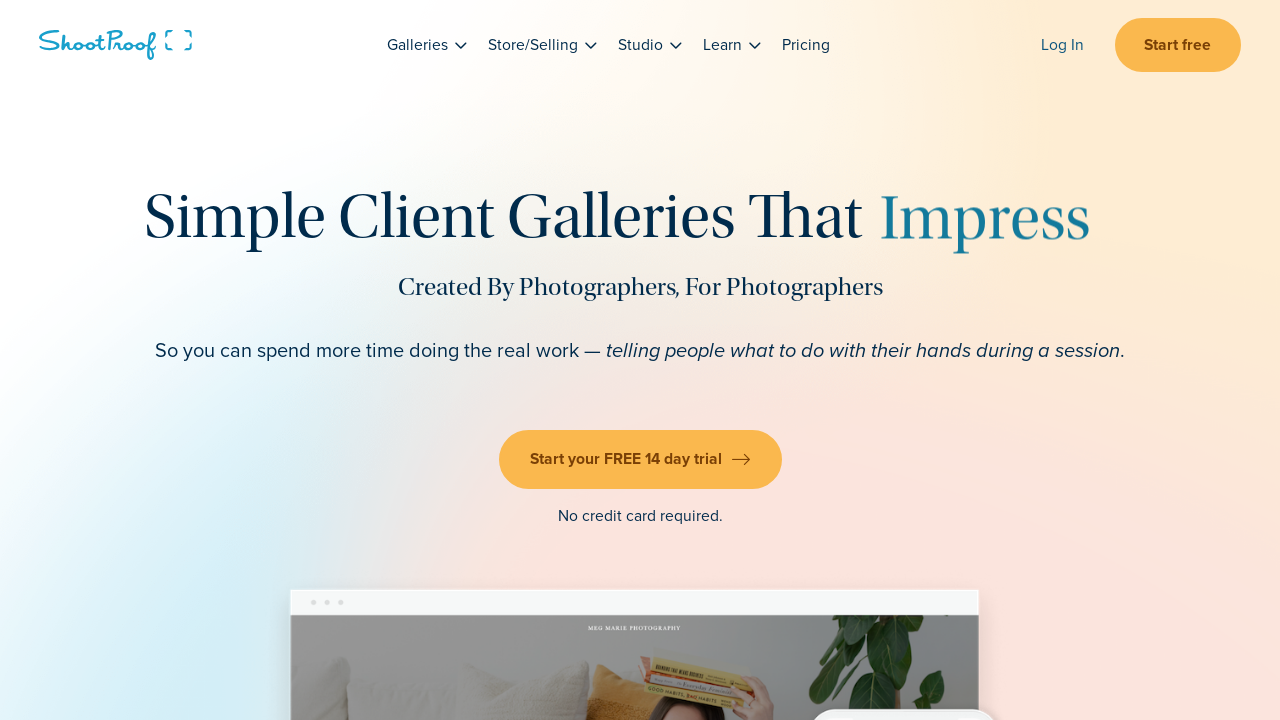

Waited for page to reach domcontentloaded state
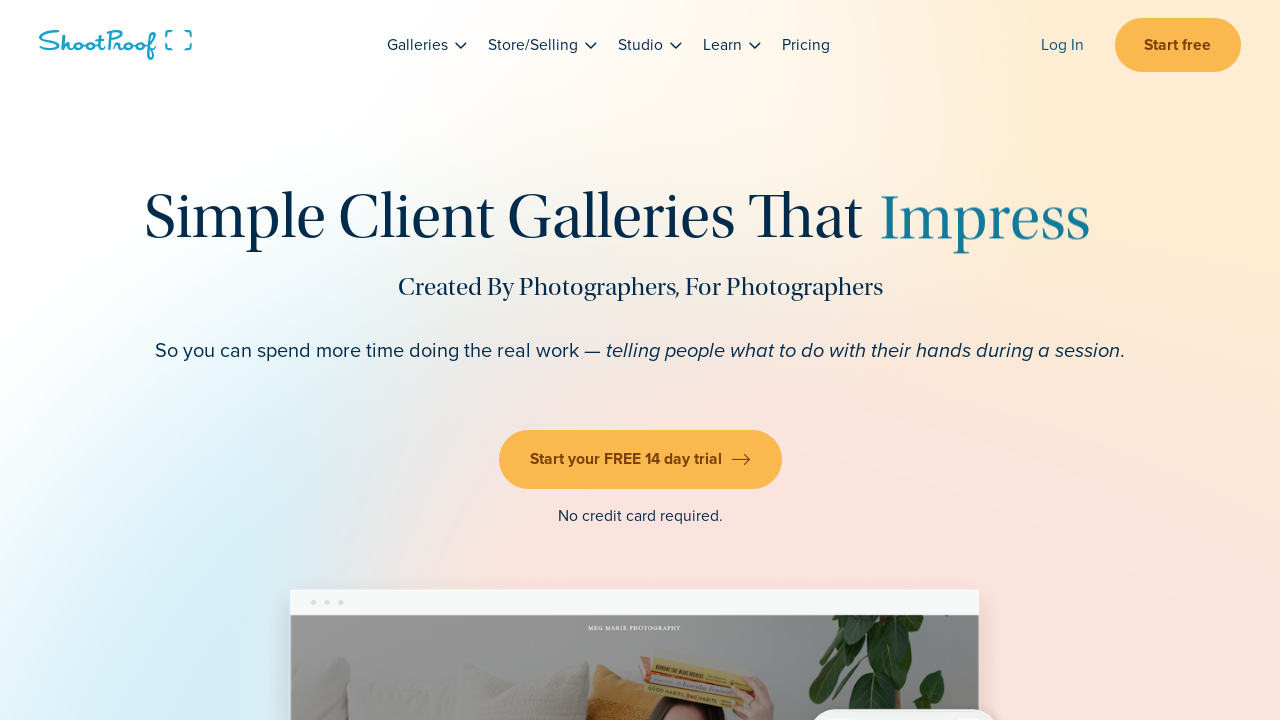

Scrolled to bottom of page to load all content
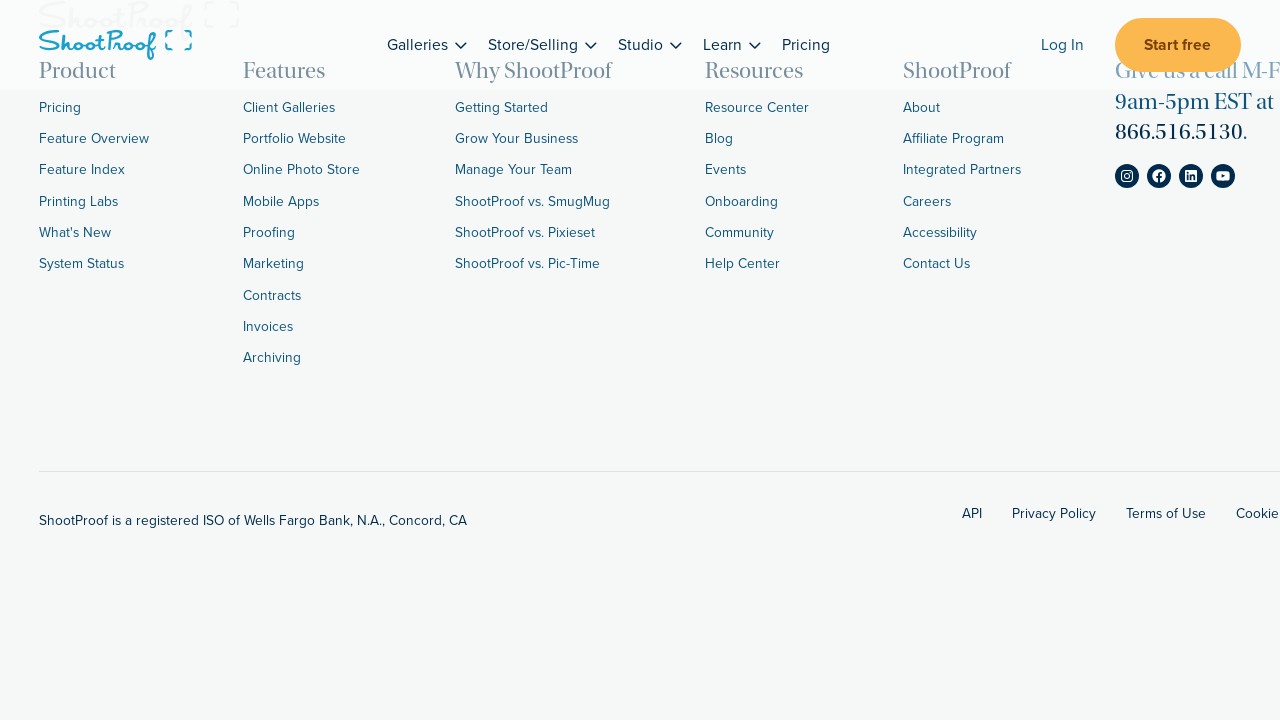

Waited 1 second for lazy-loaded content to load
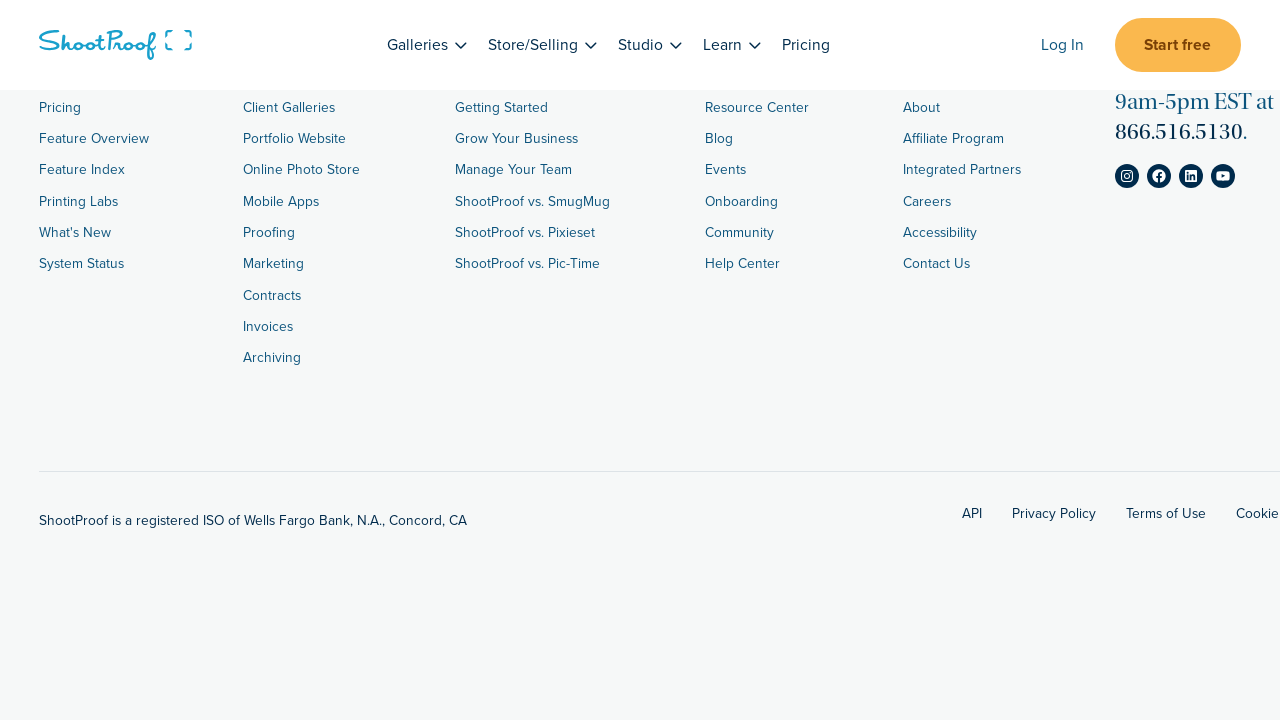

Located all 'Get Started' buttons on the page
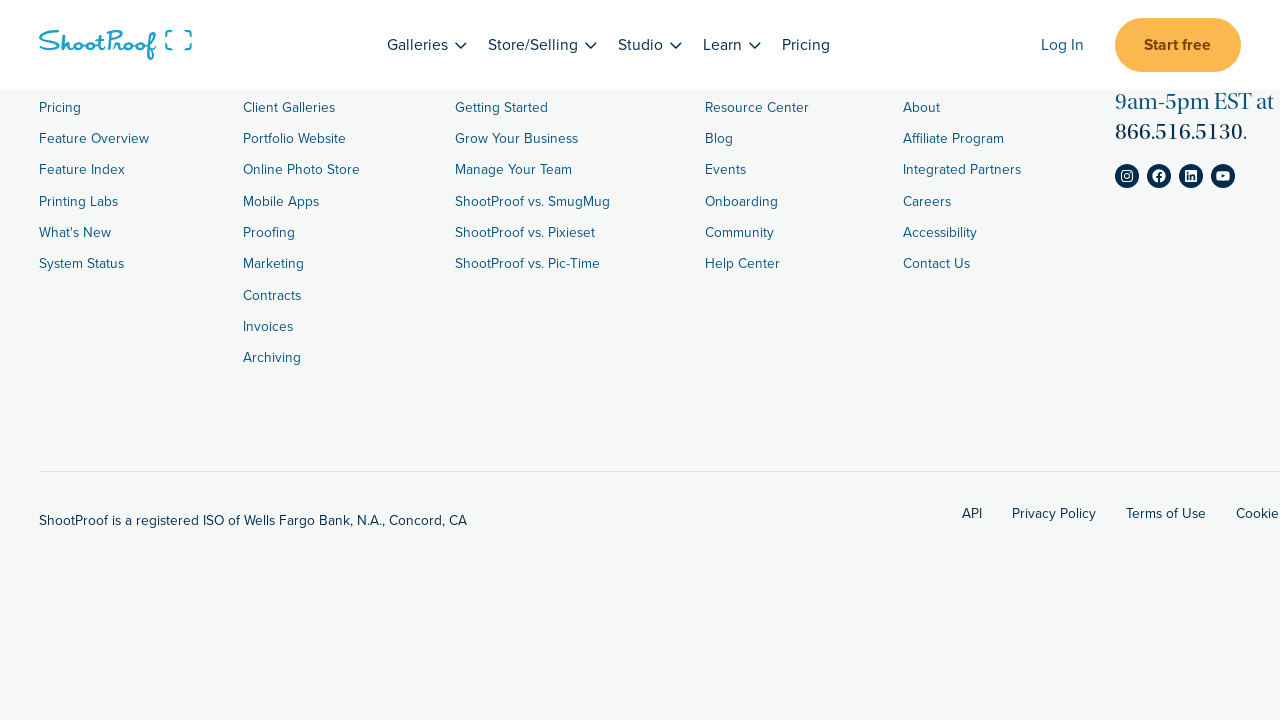

Verified that multiple 'Get Started' buttons exist (found 2)
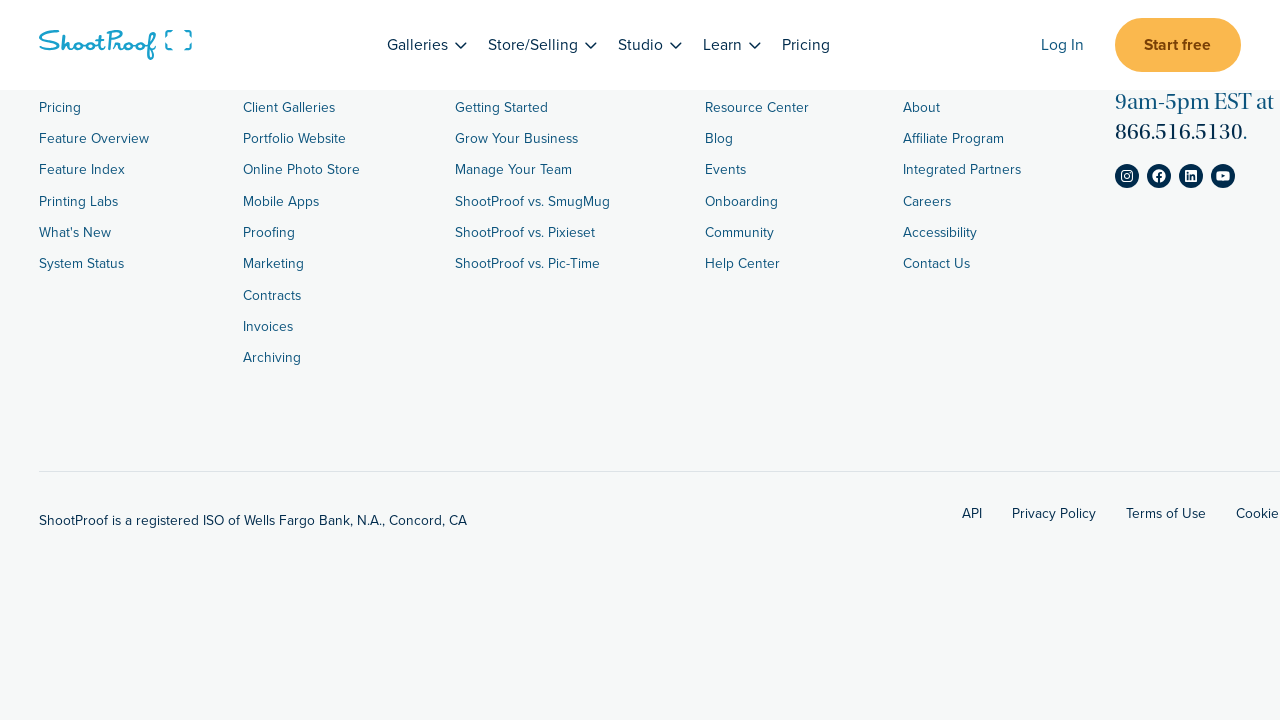

Retrieved the bottommost 'Get Started' button
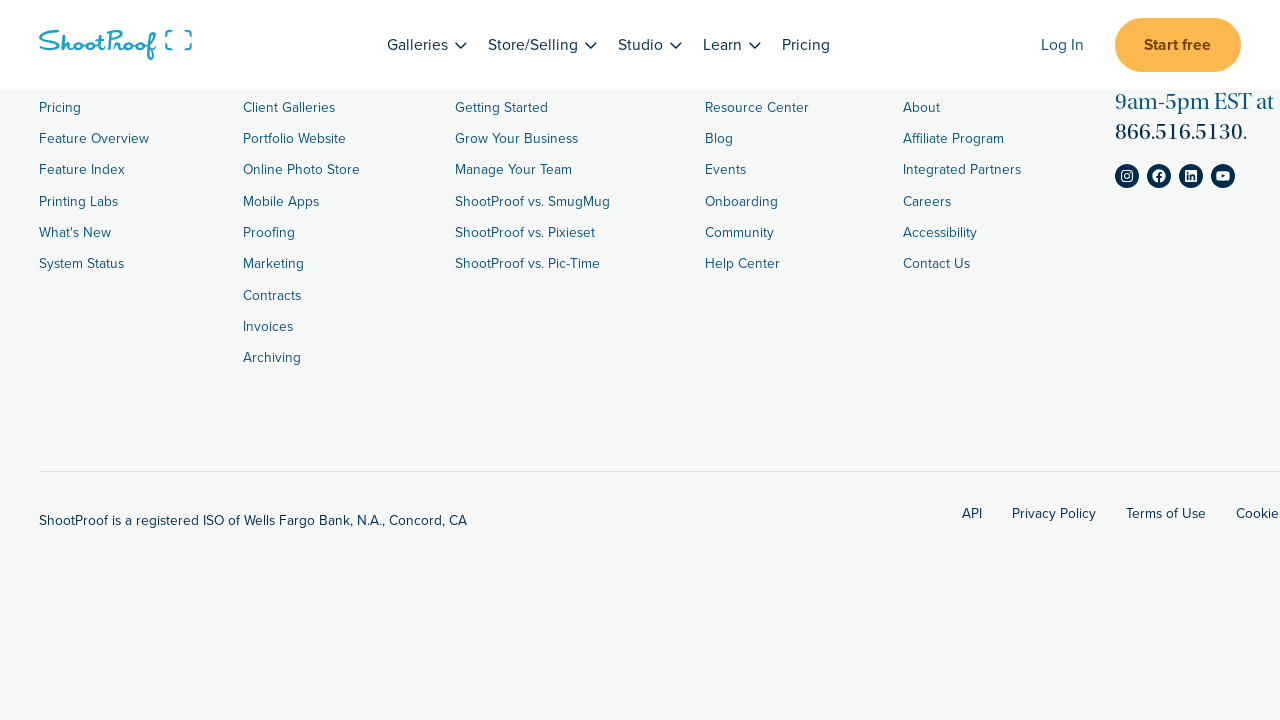

Scrolled to ensure the bottommost 'Get Started' button is in view
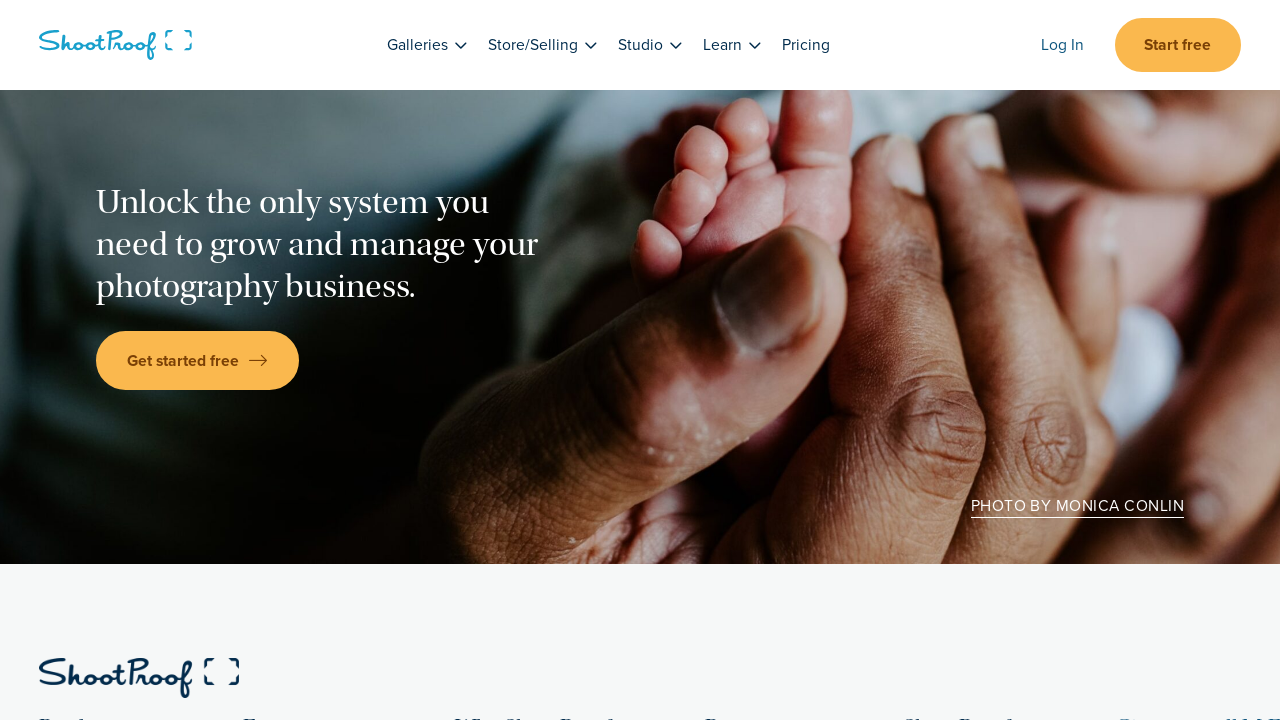

Verified that the bottommost 'Get Started' button is visible
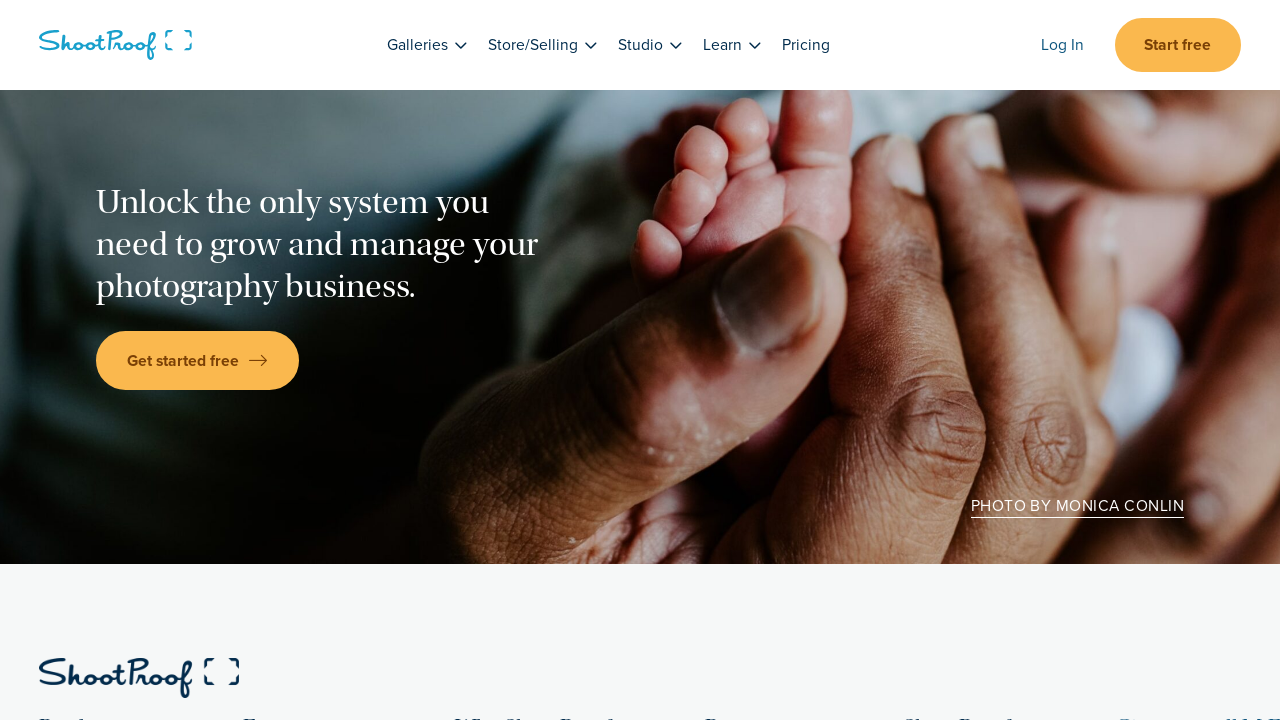

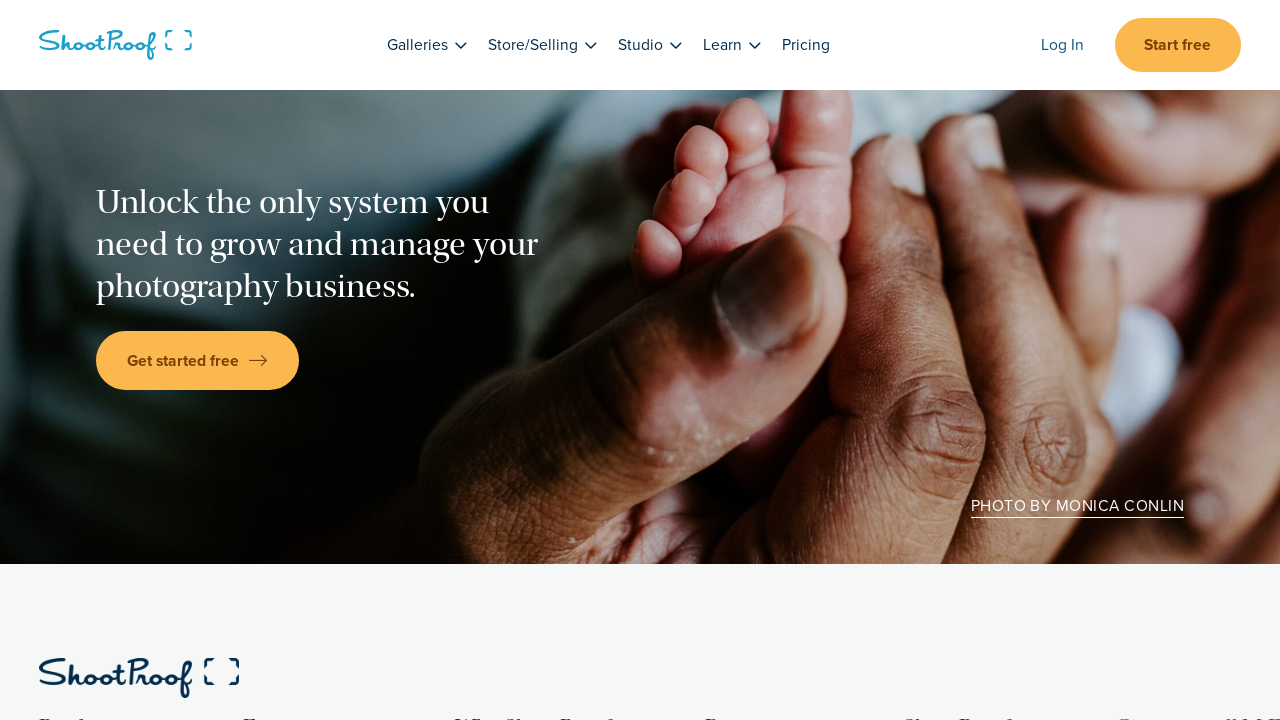